Tests keyboard and mouse input functionality by clicking on a name field, entering text, and clicking a button on a form testing page.

Starting URL: https://formy-project.herokuapp.com/keypress

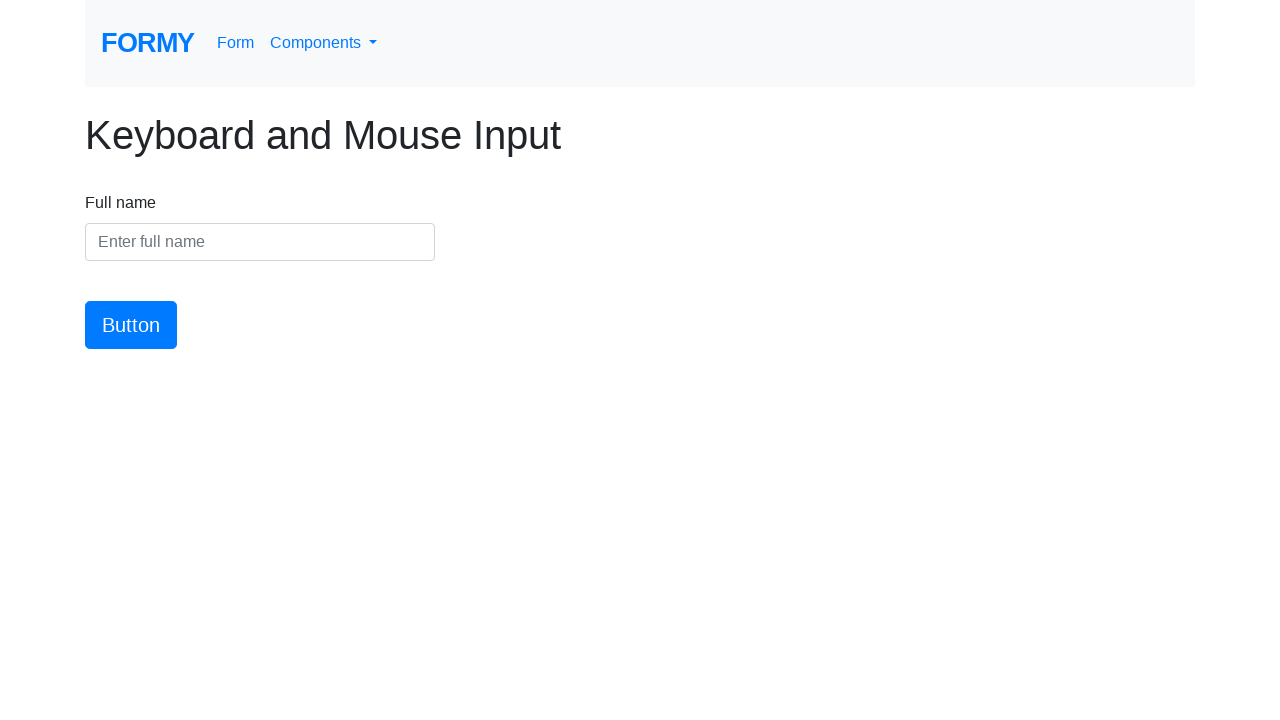

Clicked on the name input field at (260, 242) on #name
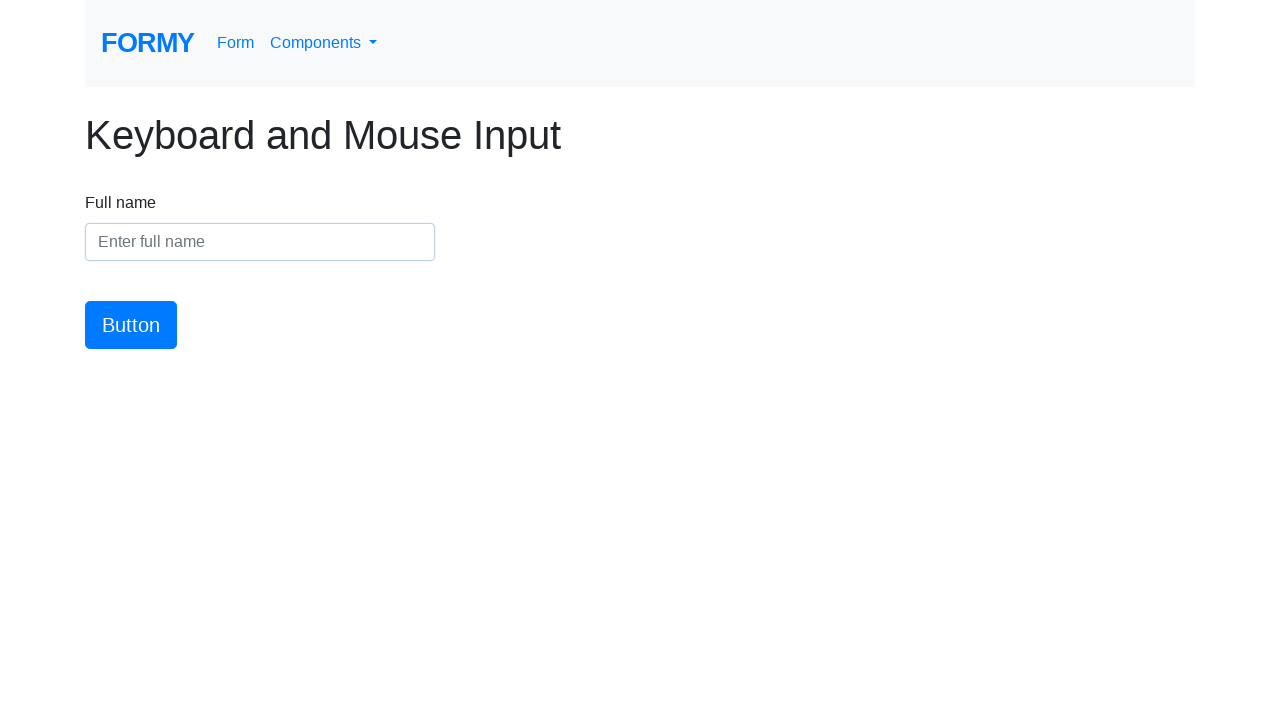

Filled name field with 'test1' on #name
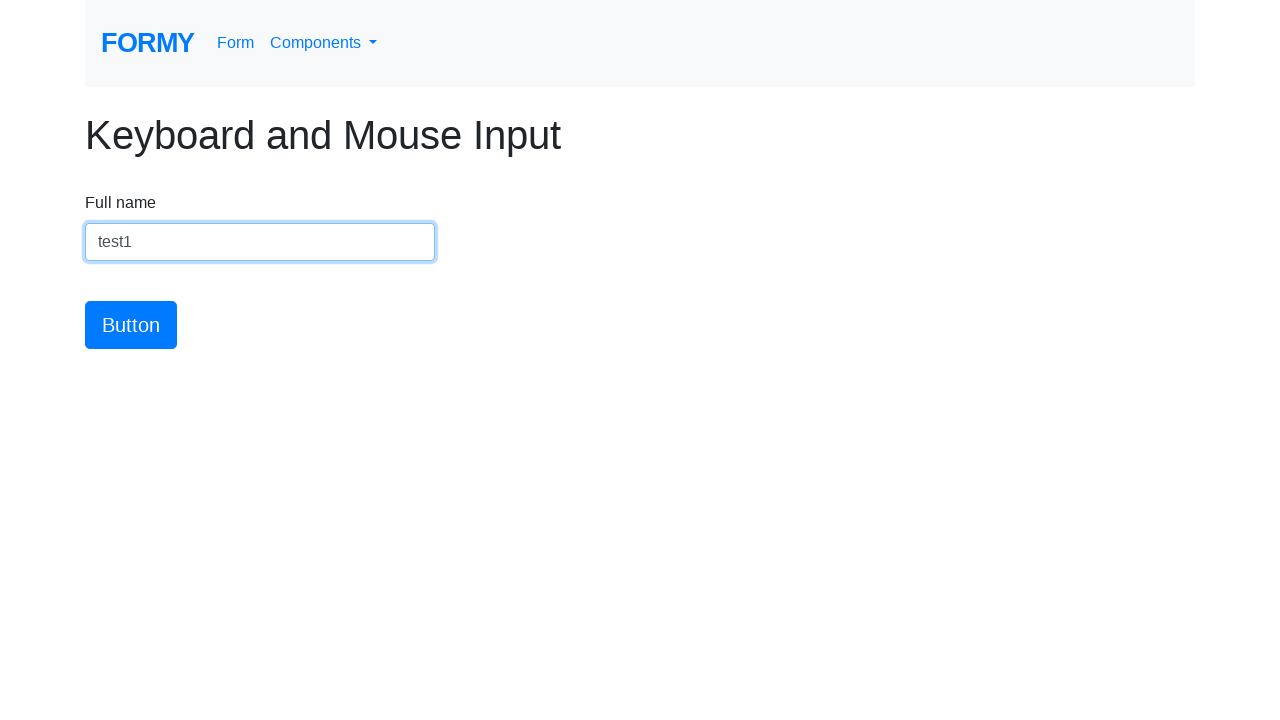

Clicked the submit button at (131, 325) on #button
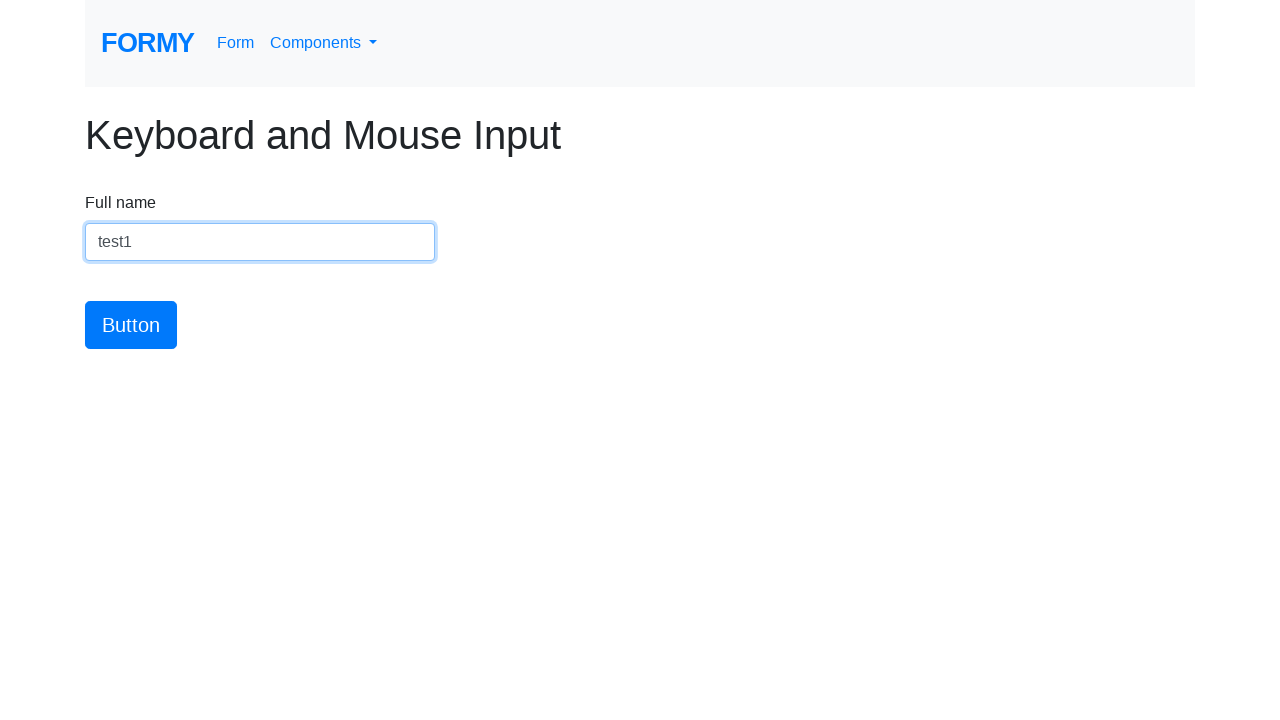

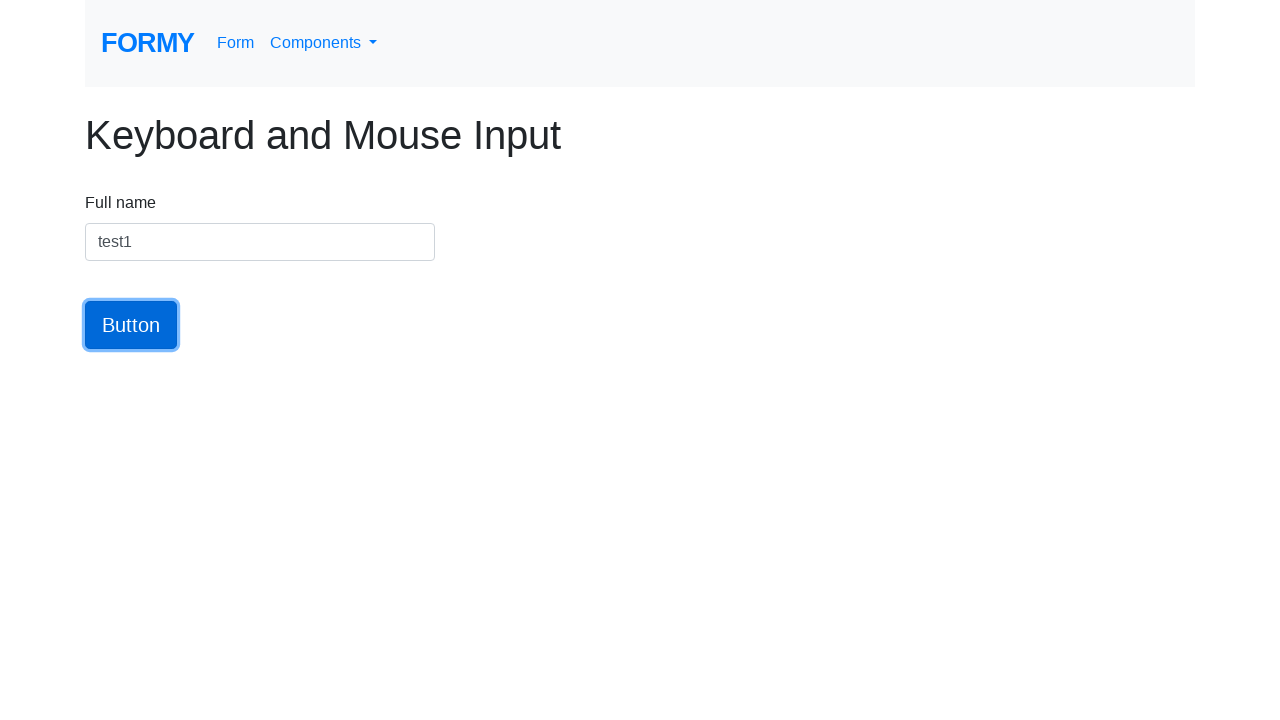